Tests selecting multiple consecutive items in a grid by clicking and dragging

Starting URL: https://jqueryui.com/resources/demos/selectable/display-grid.html

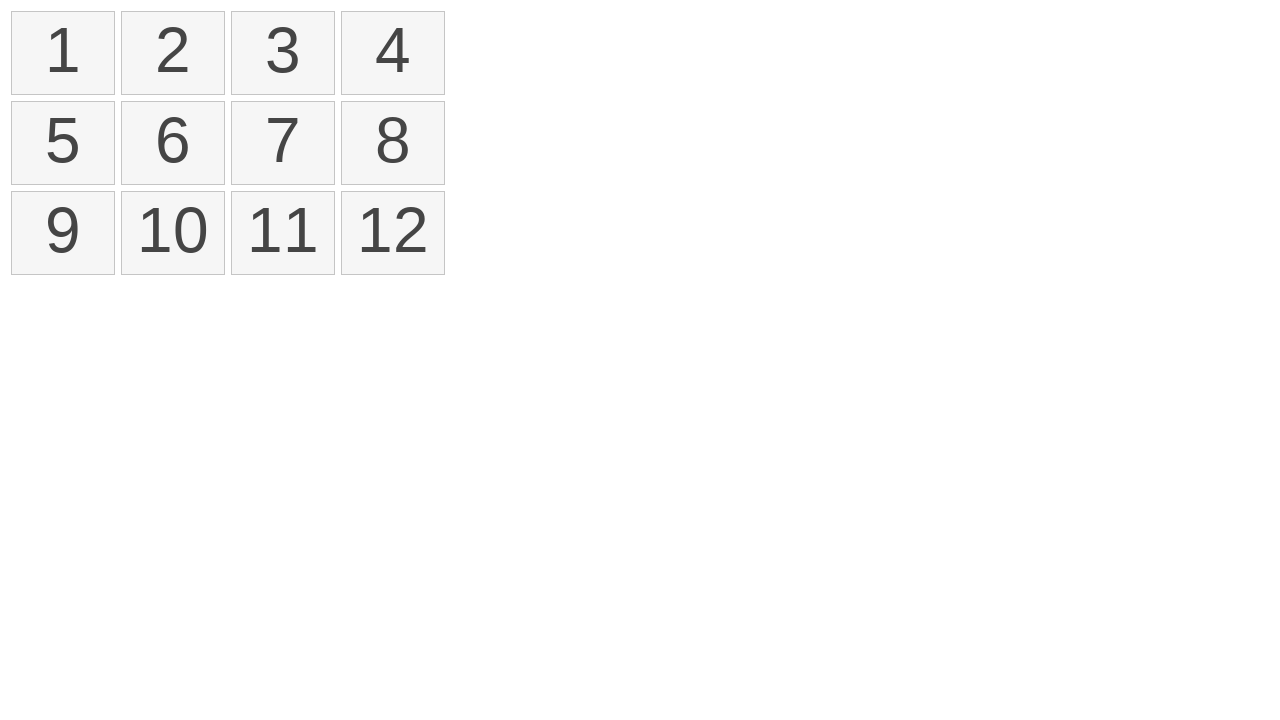

Retrieved all list items from selectable grid
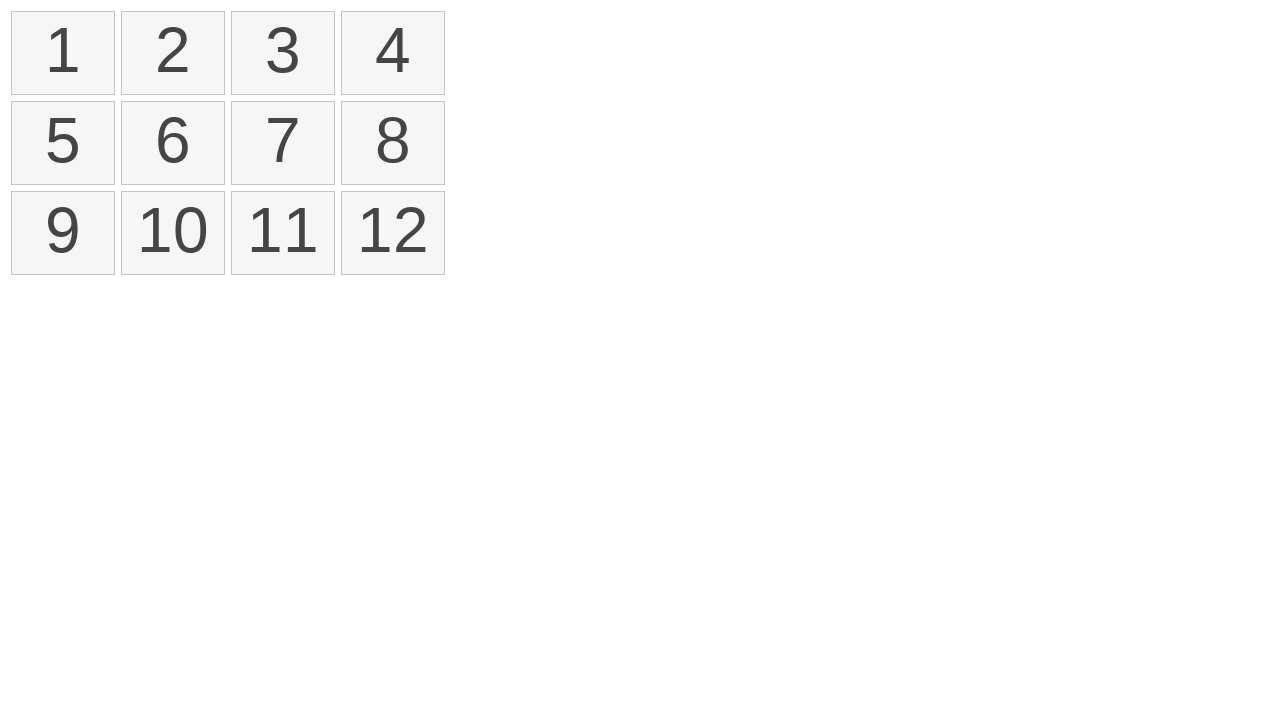

Moved mouse to first item in grid at (16, 16)
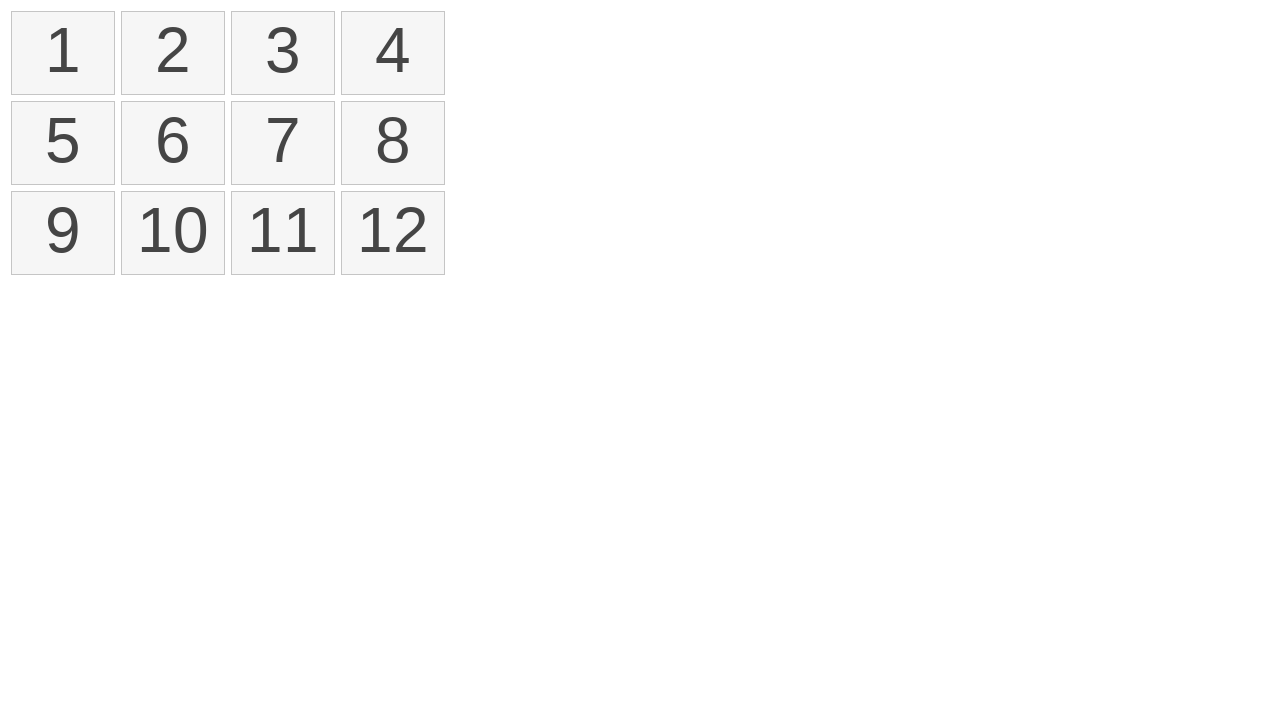

Pressed mouse button down on first item at (16, 16)
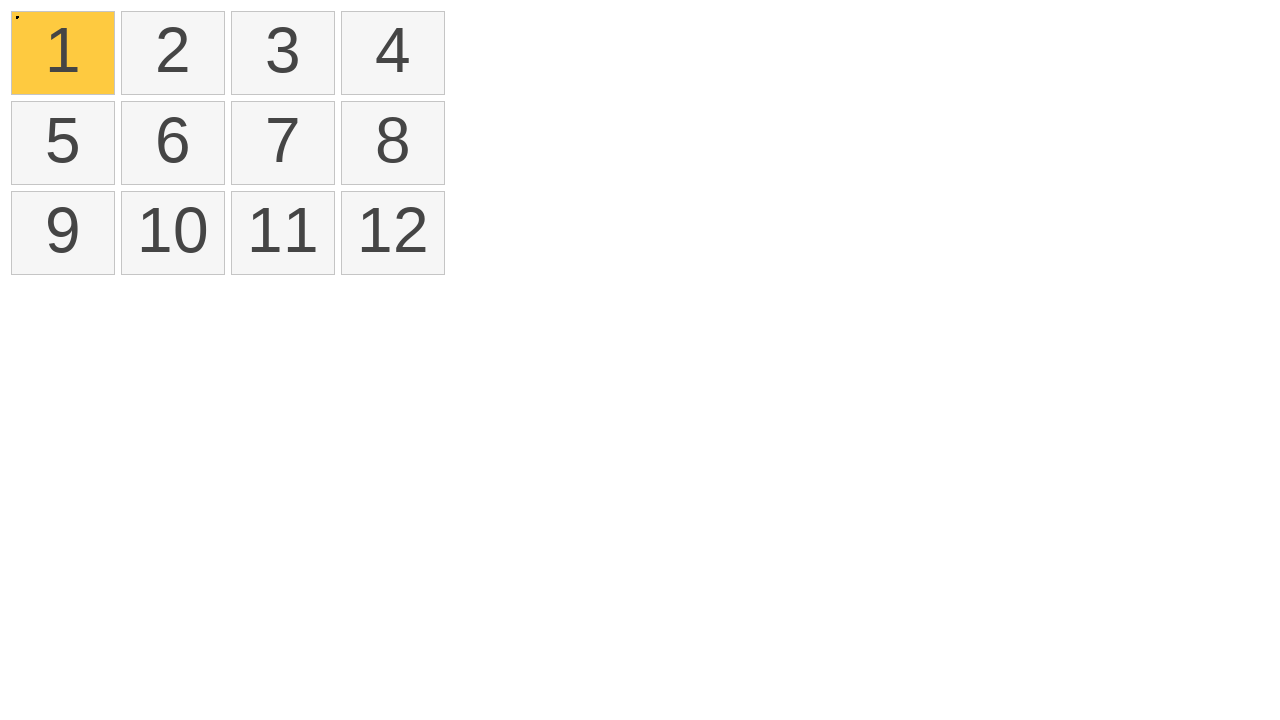

Dragged mouse to fourth item in grid at (346, 16)
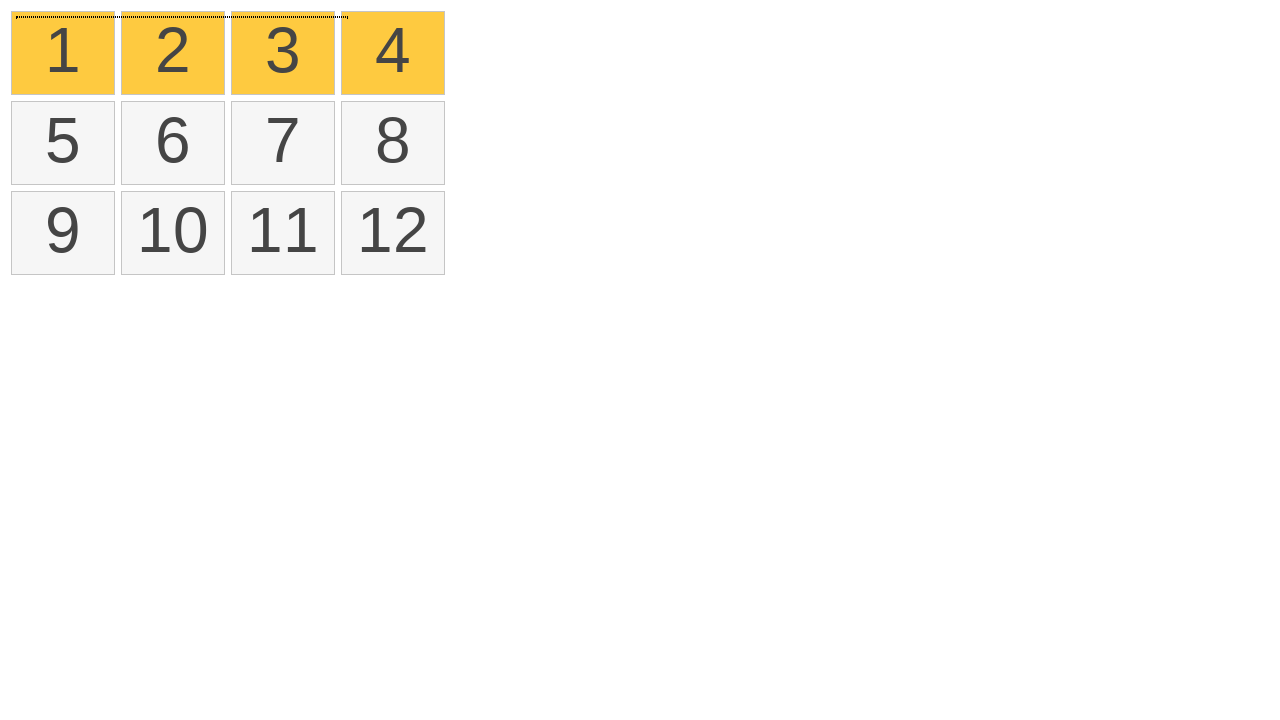

Released mouse button to complete multi-item selection at (346, 16)
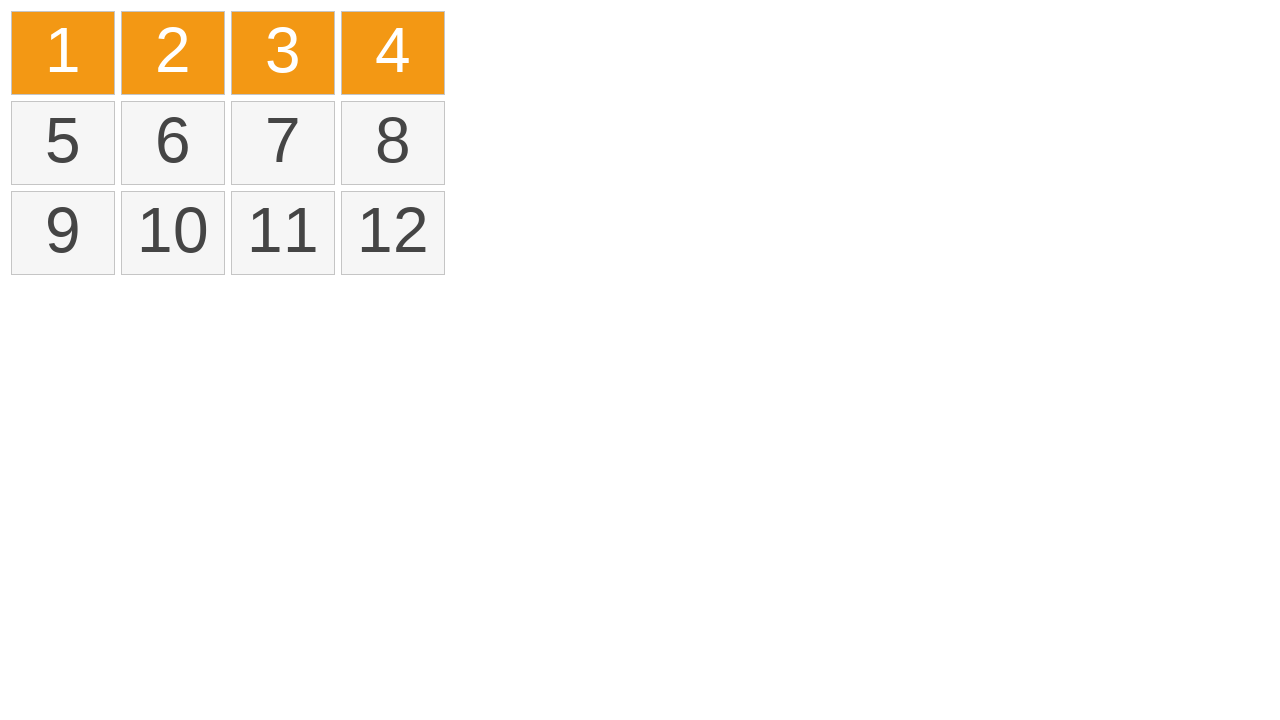

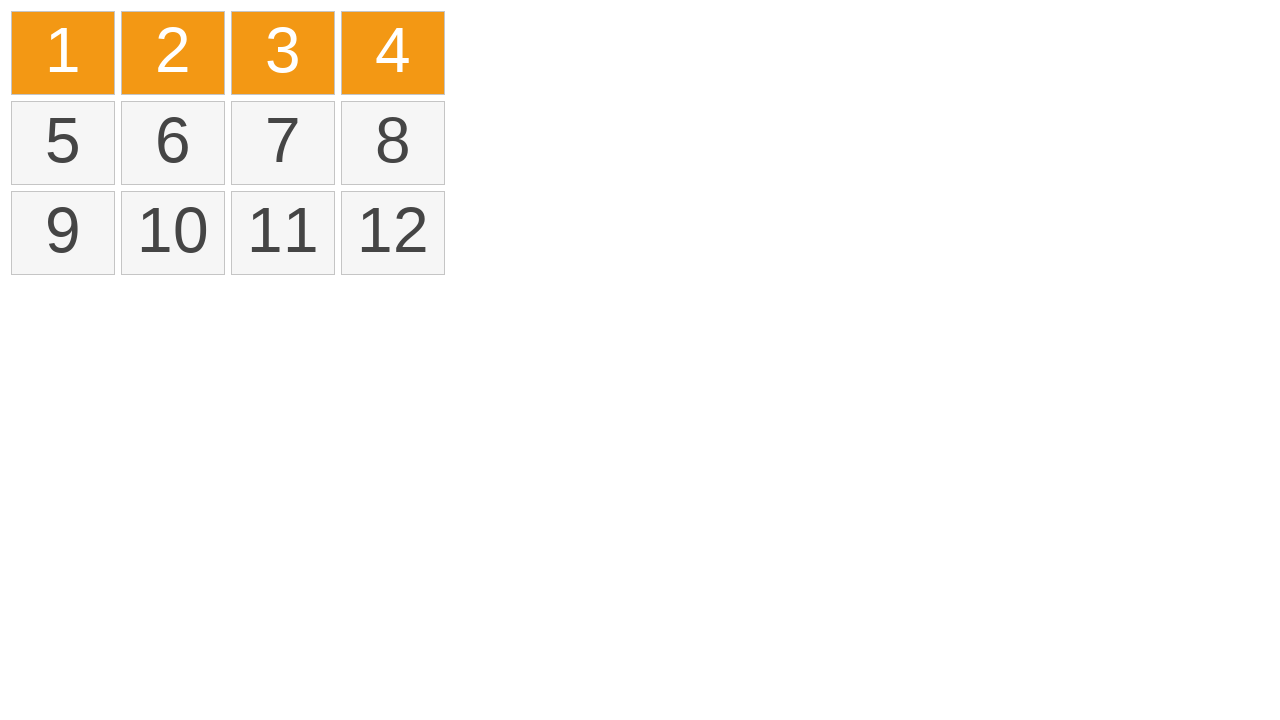